Counts links on a webpage, focusing on footer section links, then opens all links in the first footer column in new tabs and retrieves their titles

Starting URL: https://rahulshettyacademy.com/AutomationPractice/

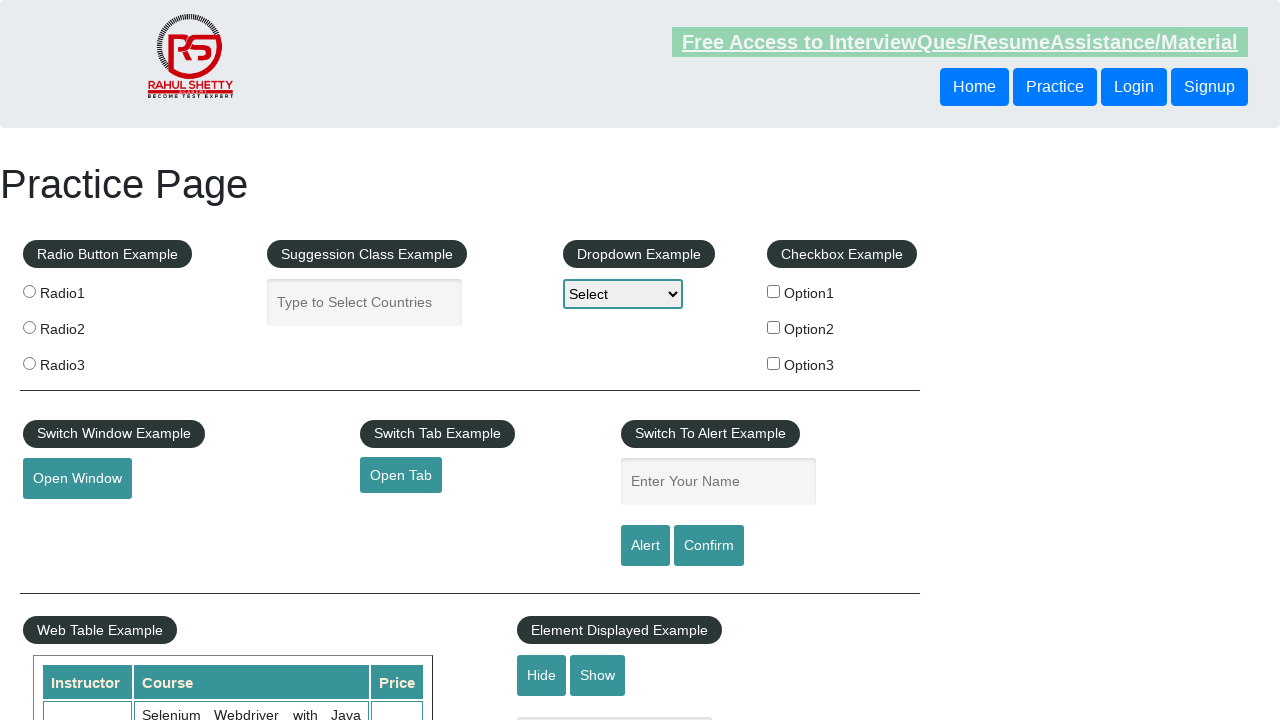

Located all links on the page
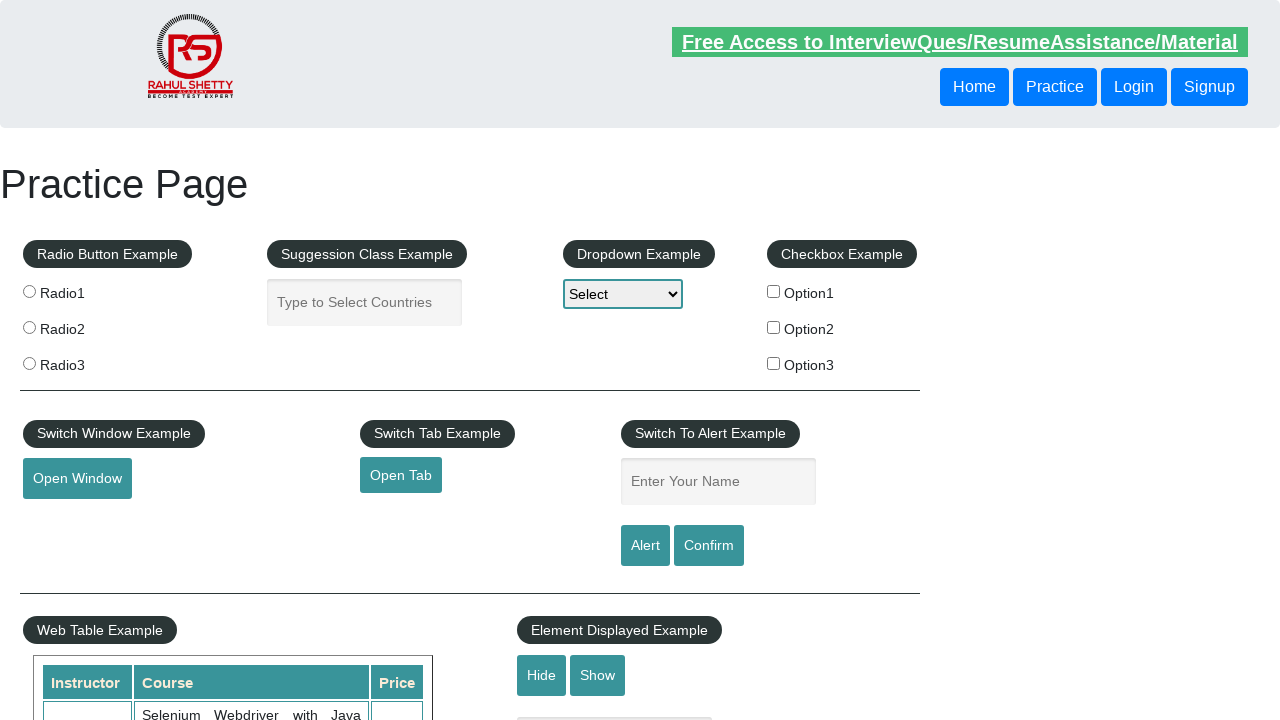

Located all links in footer section (#gf-BIG)
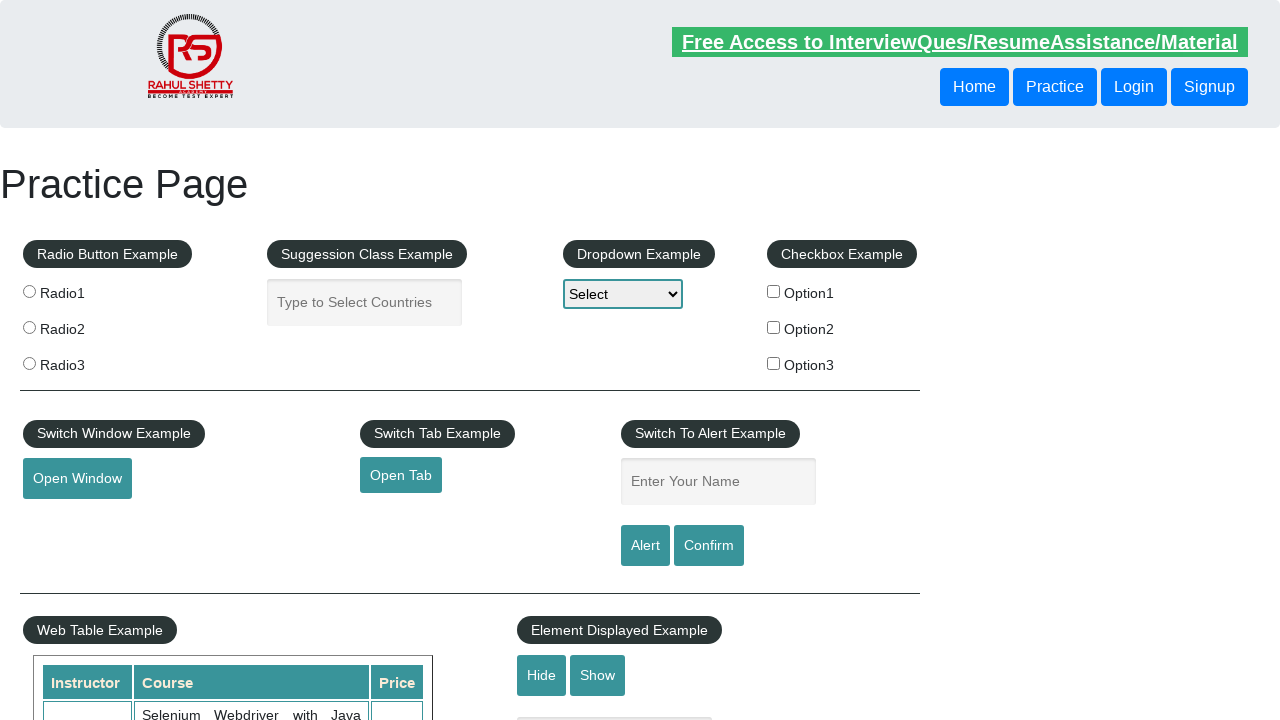

Located all links in first column of footer
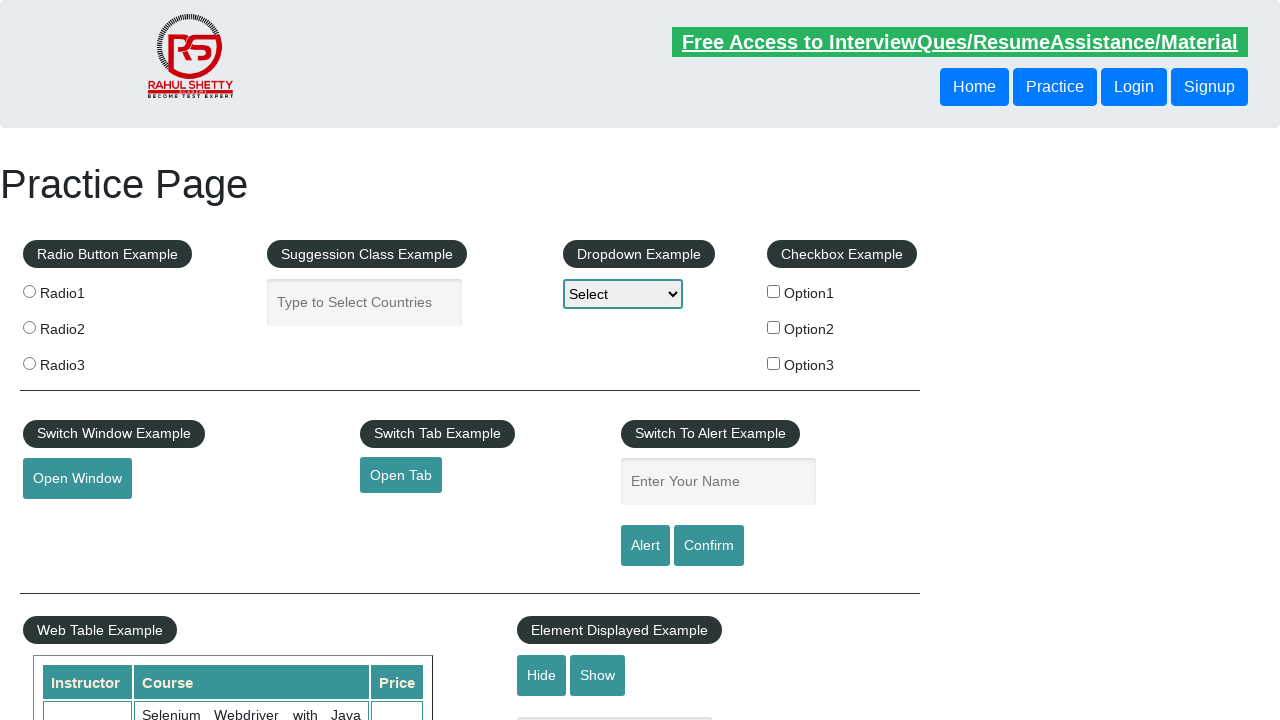

Opened link 1 from first footer column in new tab using Ctrl+Click at (68, 520) on xpath=//table/tbody/tr/td[1]/ul//a >> nth=1
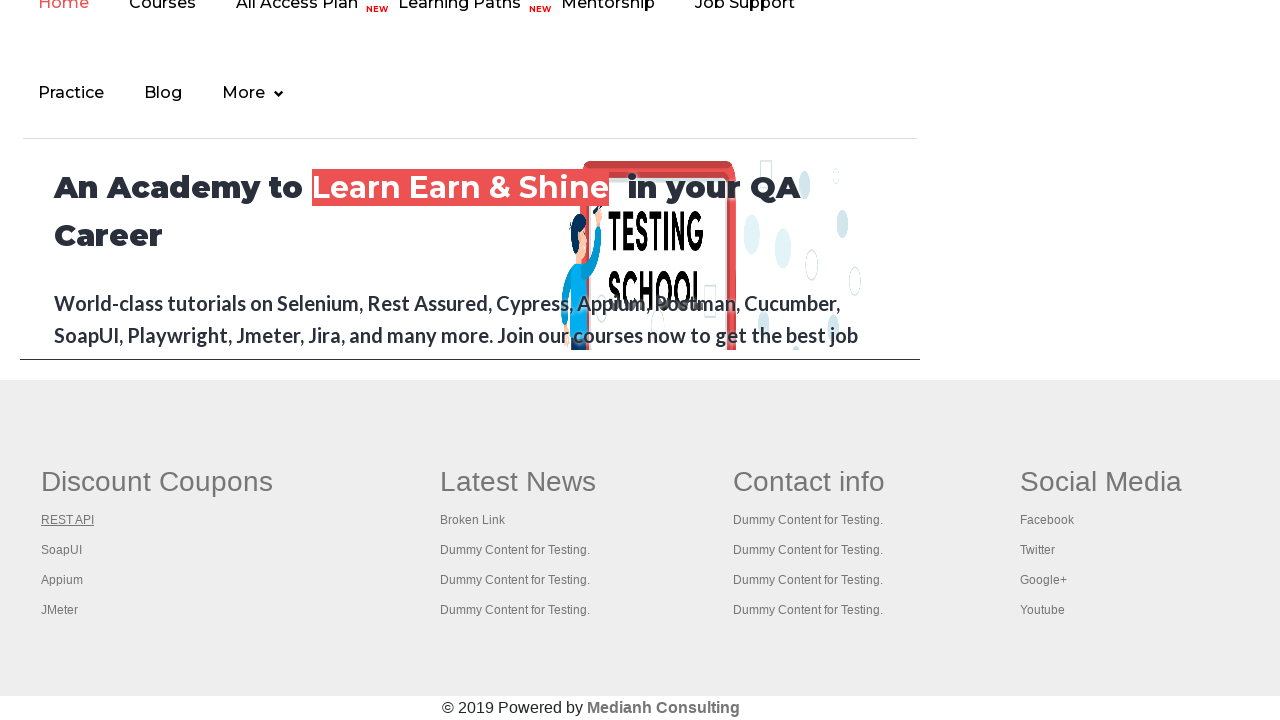

New page tab 1 finished loading
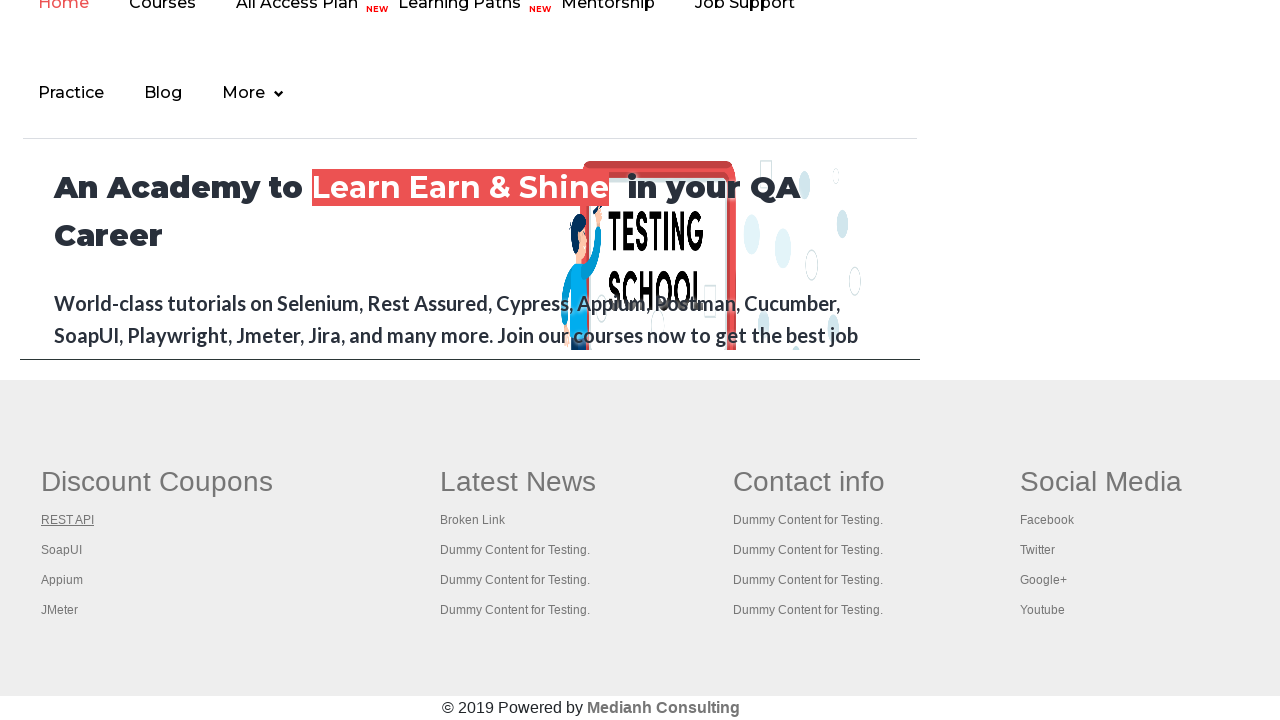

Closed new tab 1
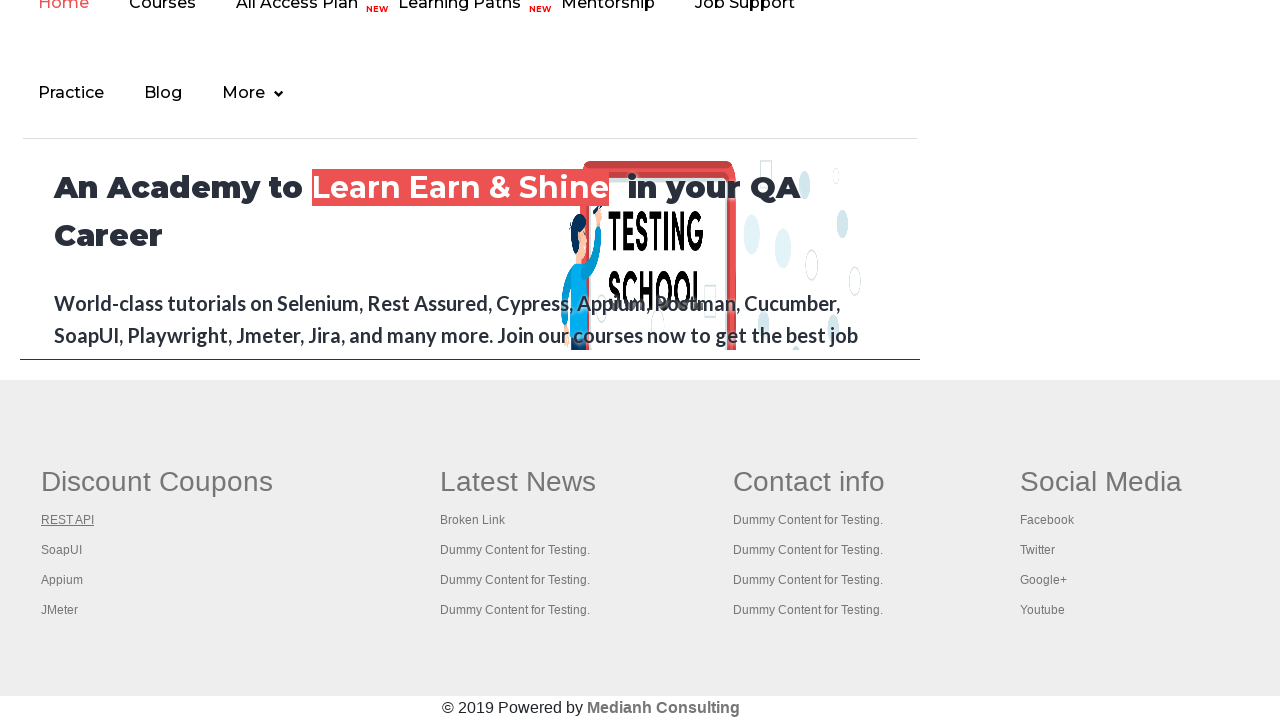

Opened link 2 from first footer column in new tab using Ctrl+Click at (62, 550) on xpath=//table/tbody/tr/td[1]/ul//a >> nth=2
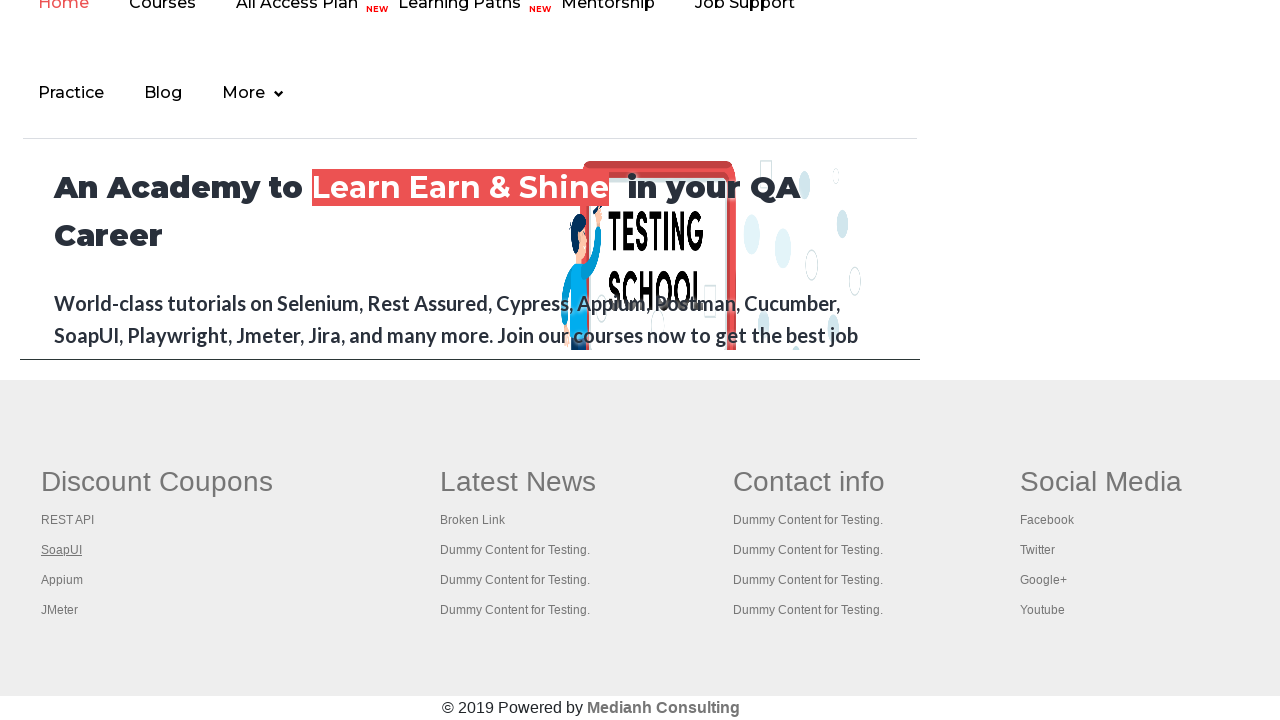

New page tab 2 finished loading
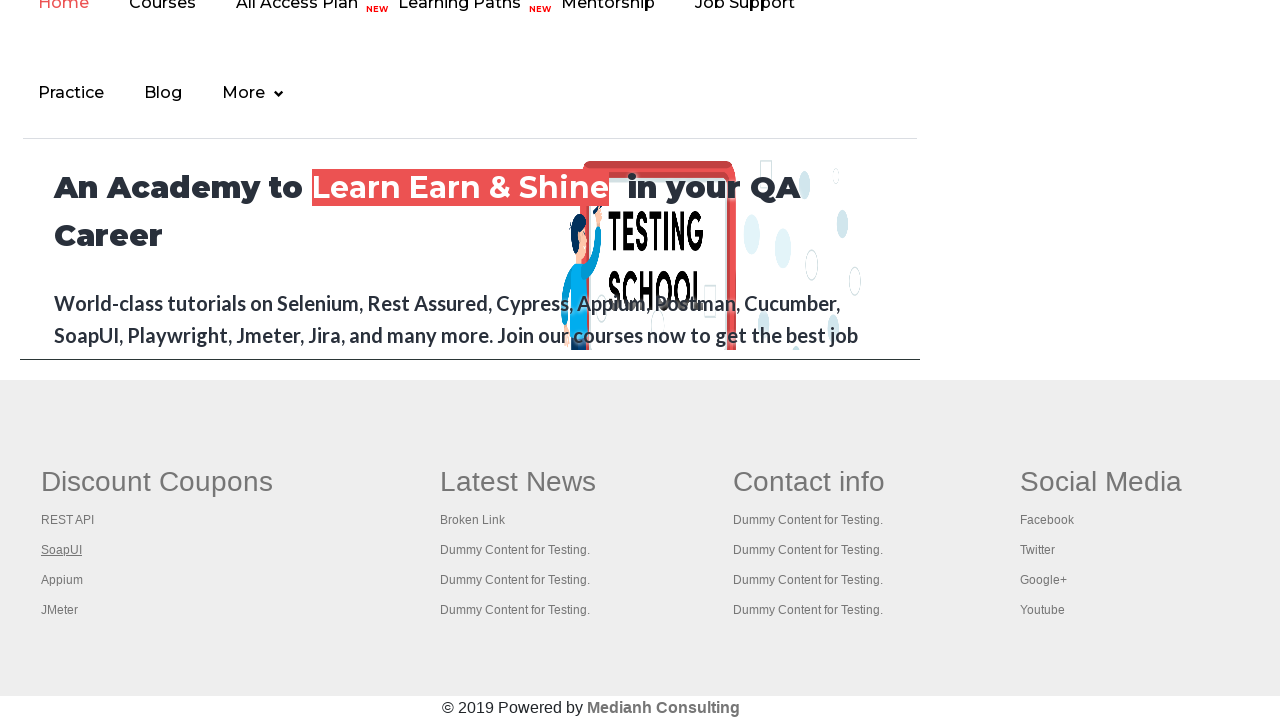

Closed new tab 2
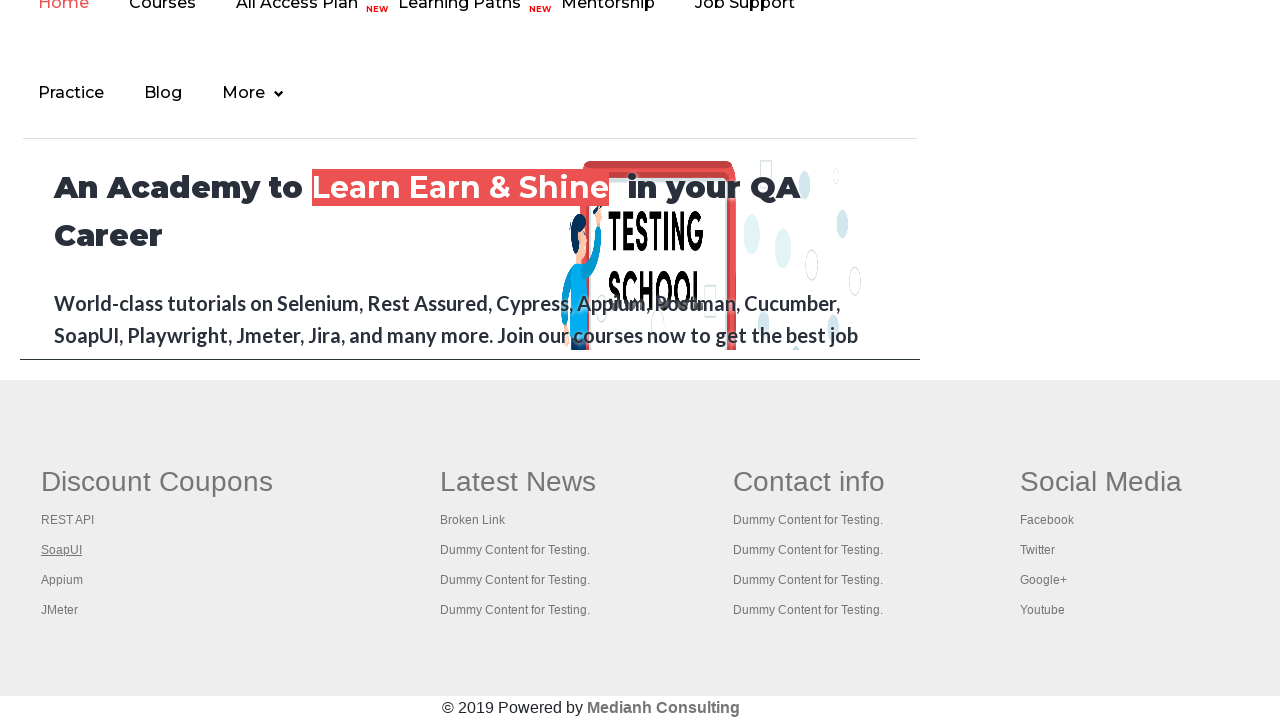

Opened link 3 from first footer column in new tab using Ctrl+Click at (62, 580) on xpath=//table/tbody/tr/td[1]/ul//a >> nth=3
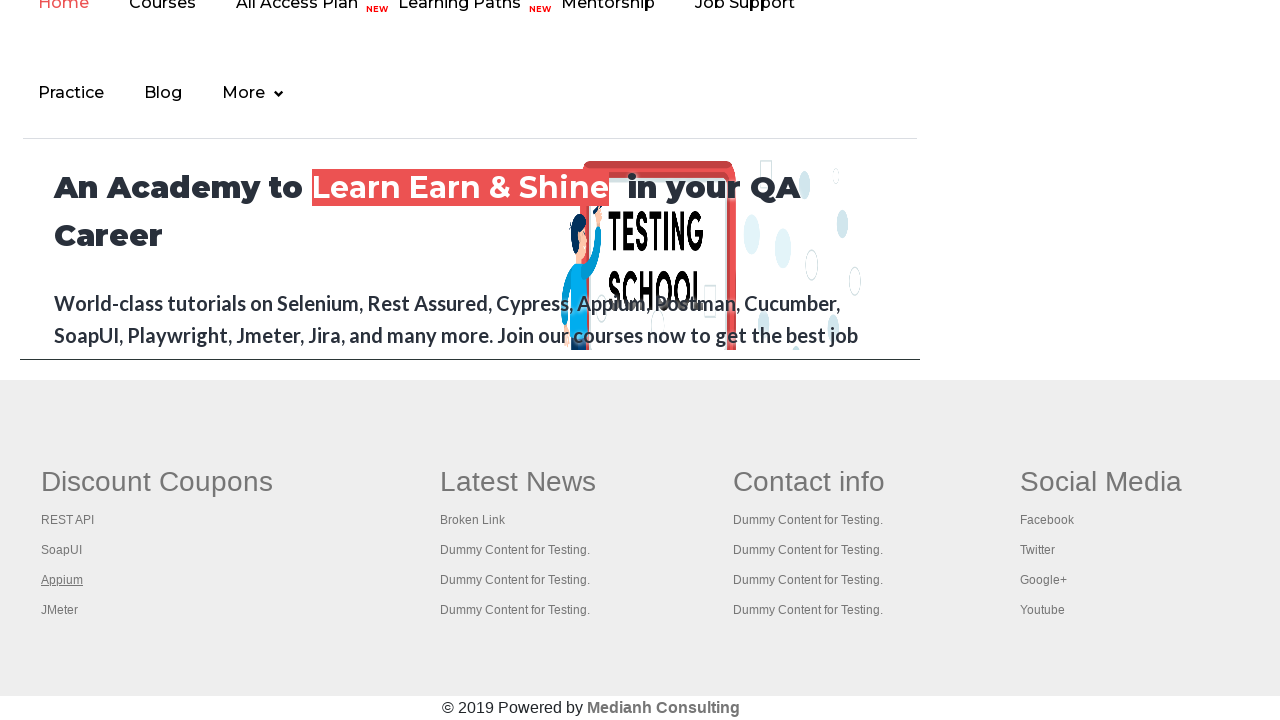

New page tab 3 finished loading
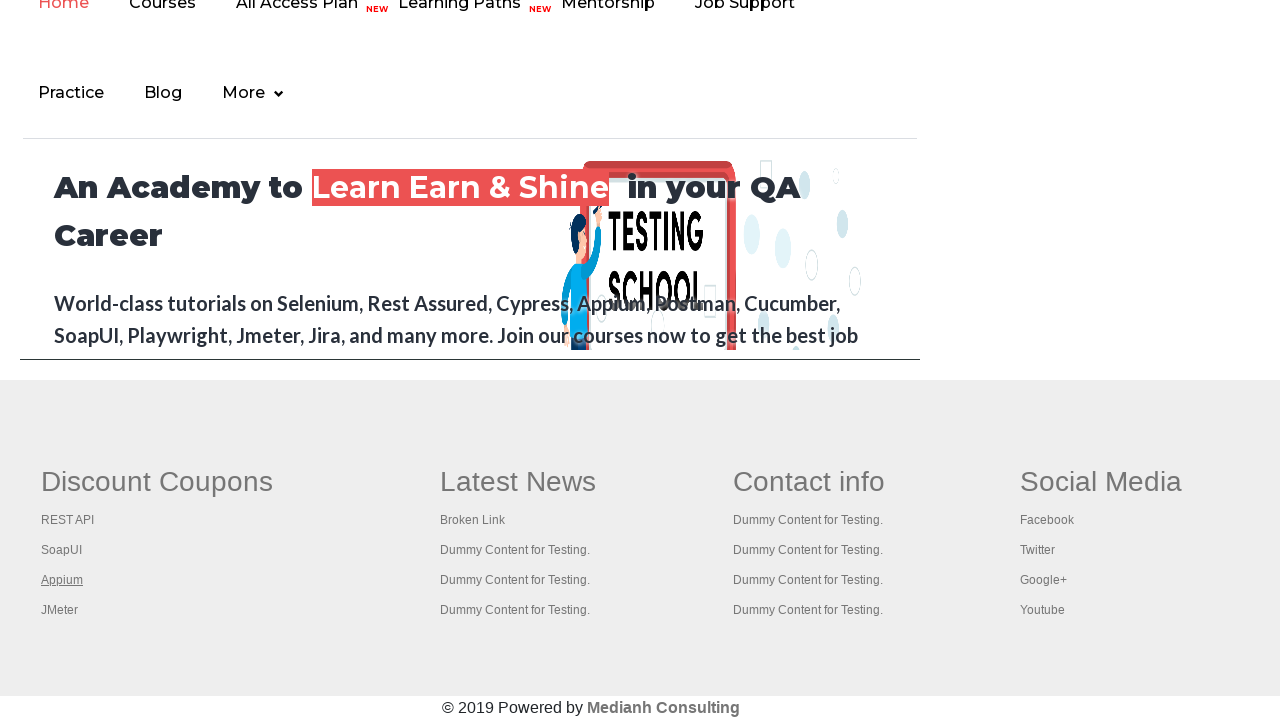

Closed new tab 3
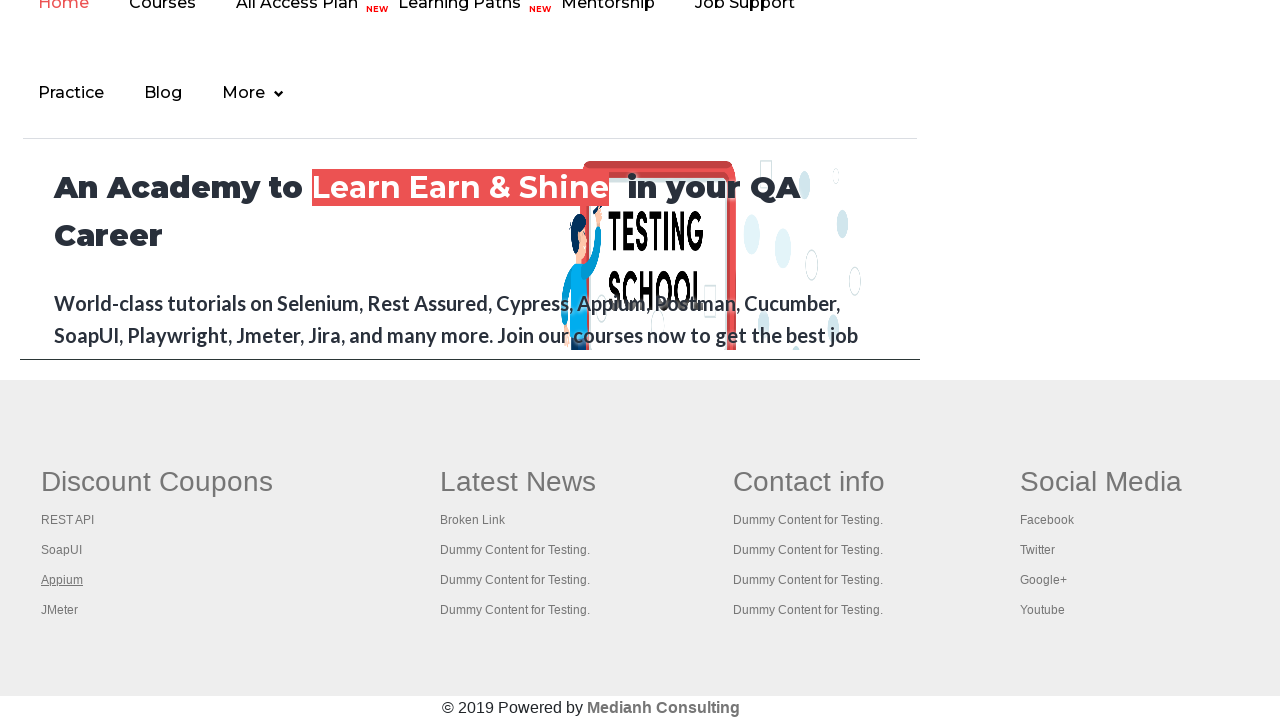

Opened link 4 from first footer column in new tab using Ctrl+Click at (60, 610) on xpath=//table/tbody/tr/td[1]/ul//a >> nth=4
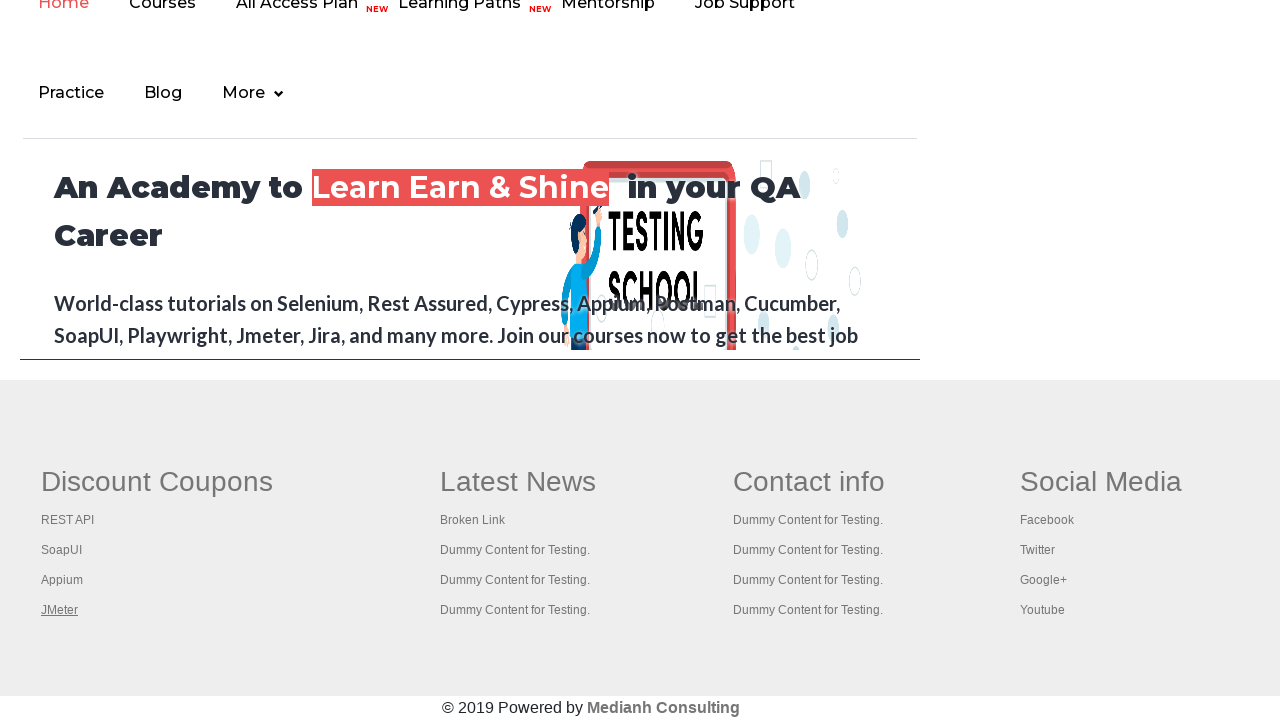

New page tab 4 finished loading
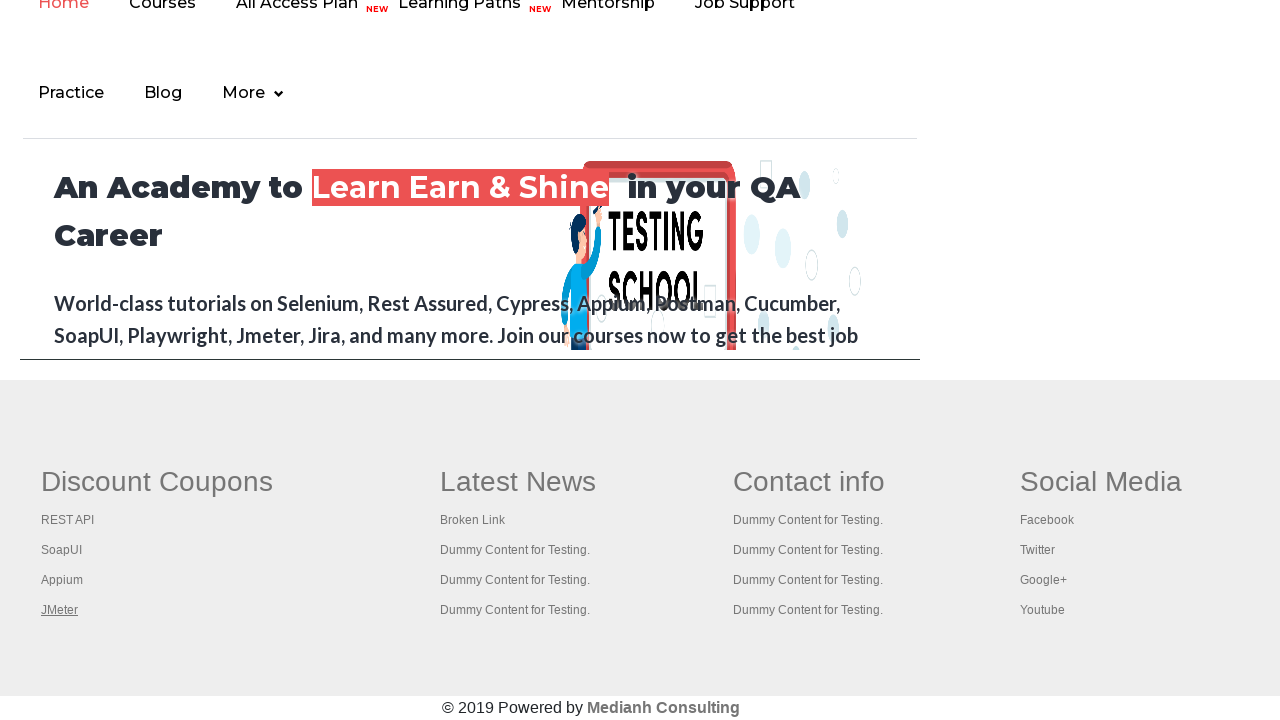

Closed new tab 4
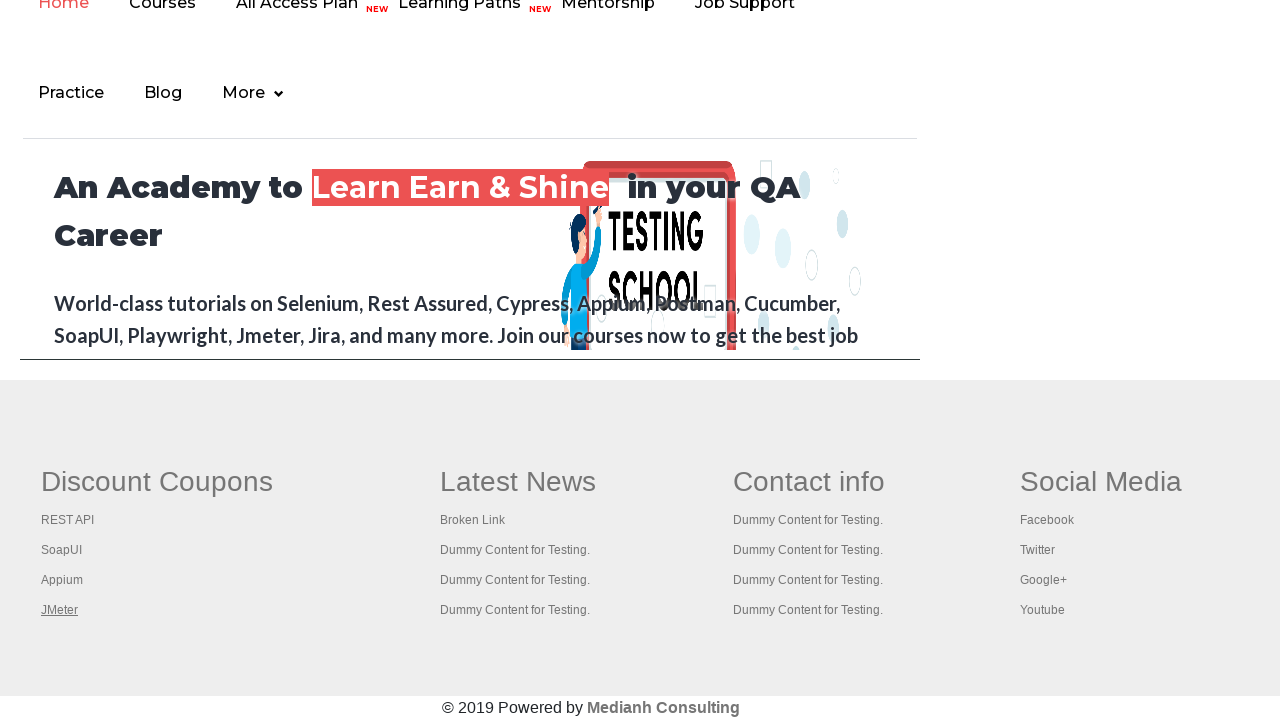

Retrieved main page title: Practice Page
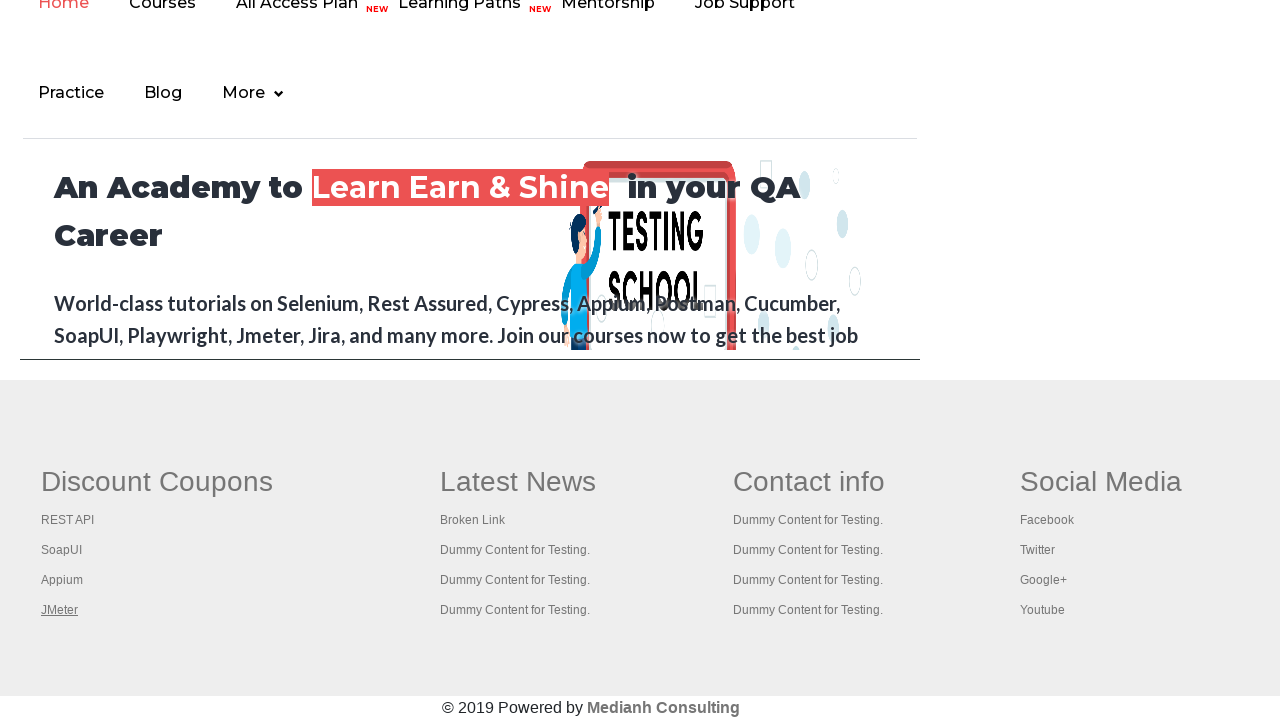

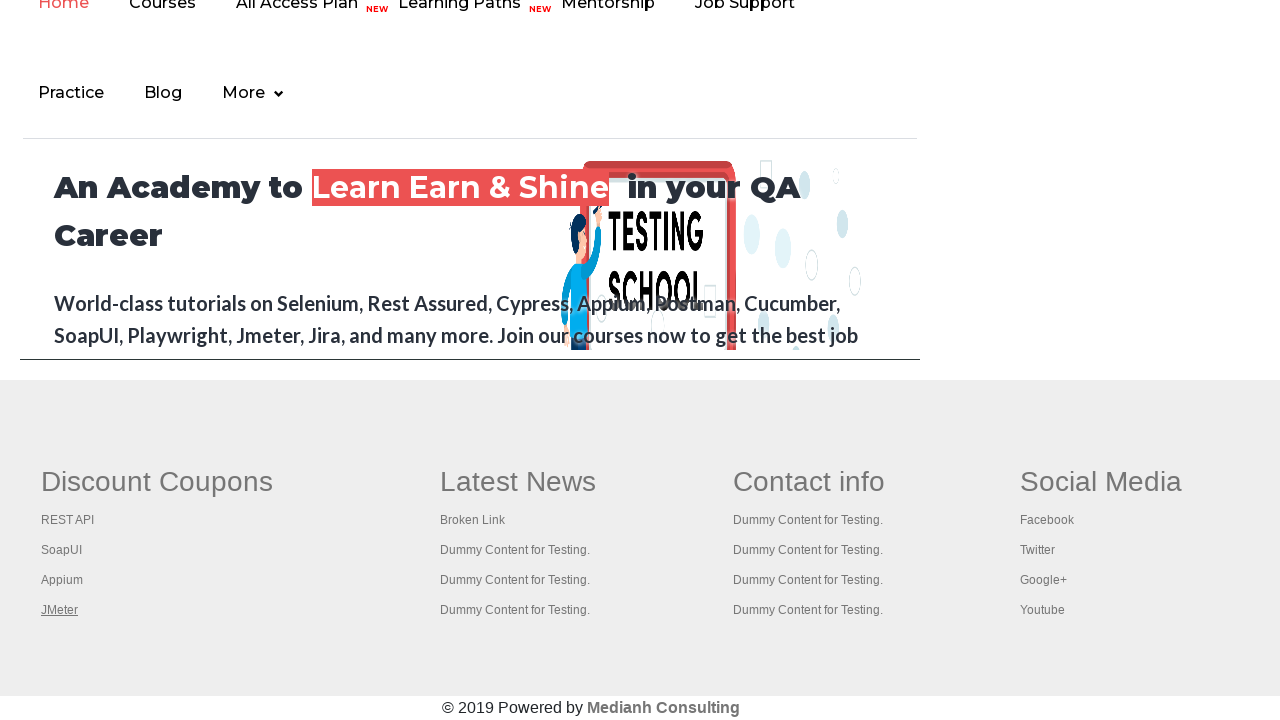